Tests window switching functionality by opening a new window, interacting with it, closing it, and returning to the parent window

Starting URL: https://www.letskodeit.com/practice

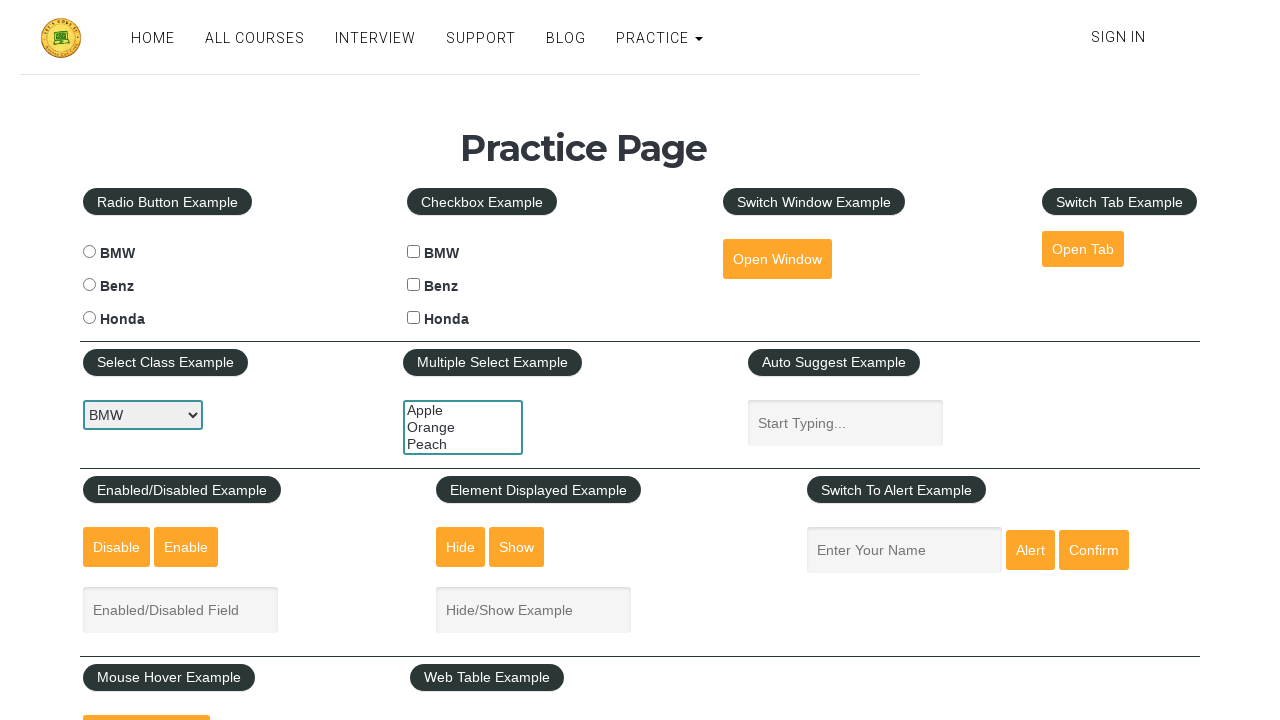

Stored parent window page context
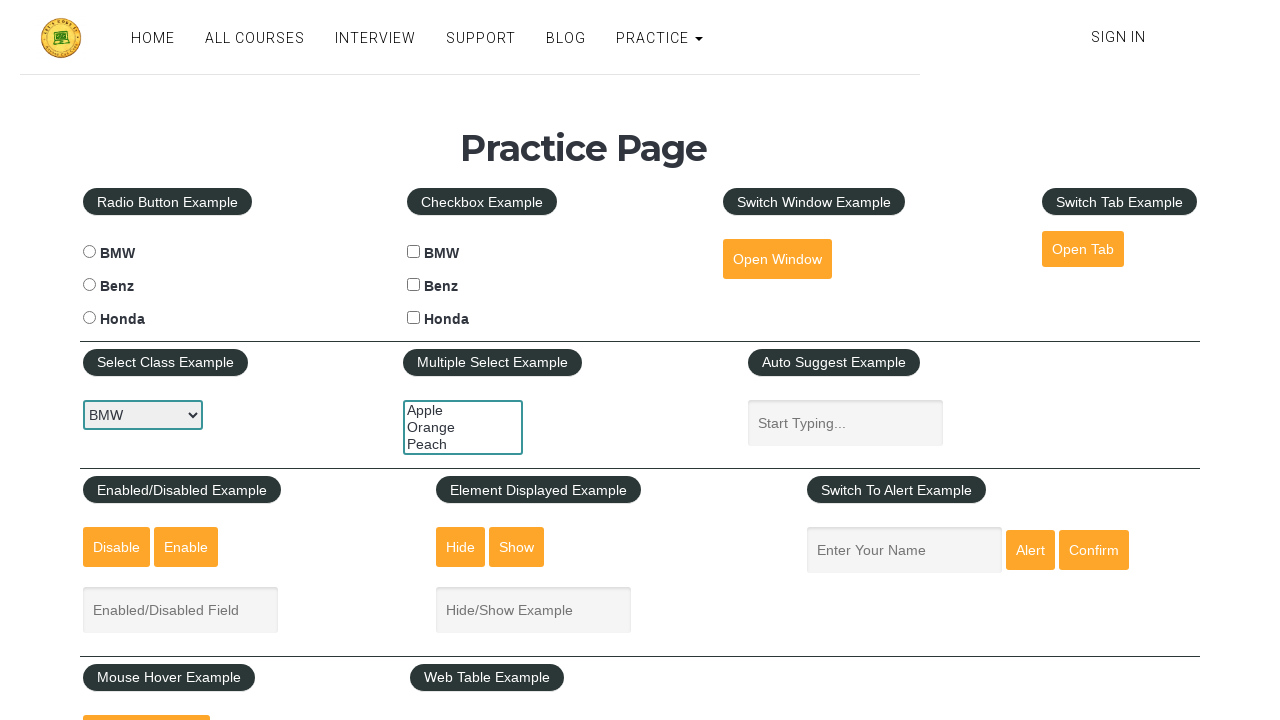

Clicked open window button at (777, 259) on button#openwindow
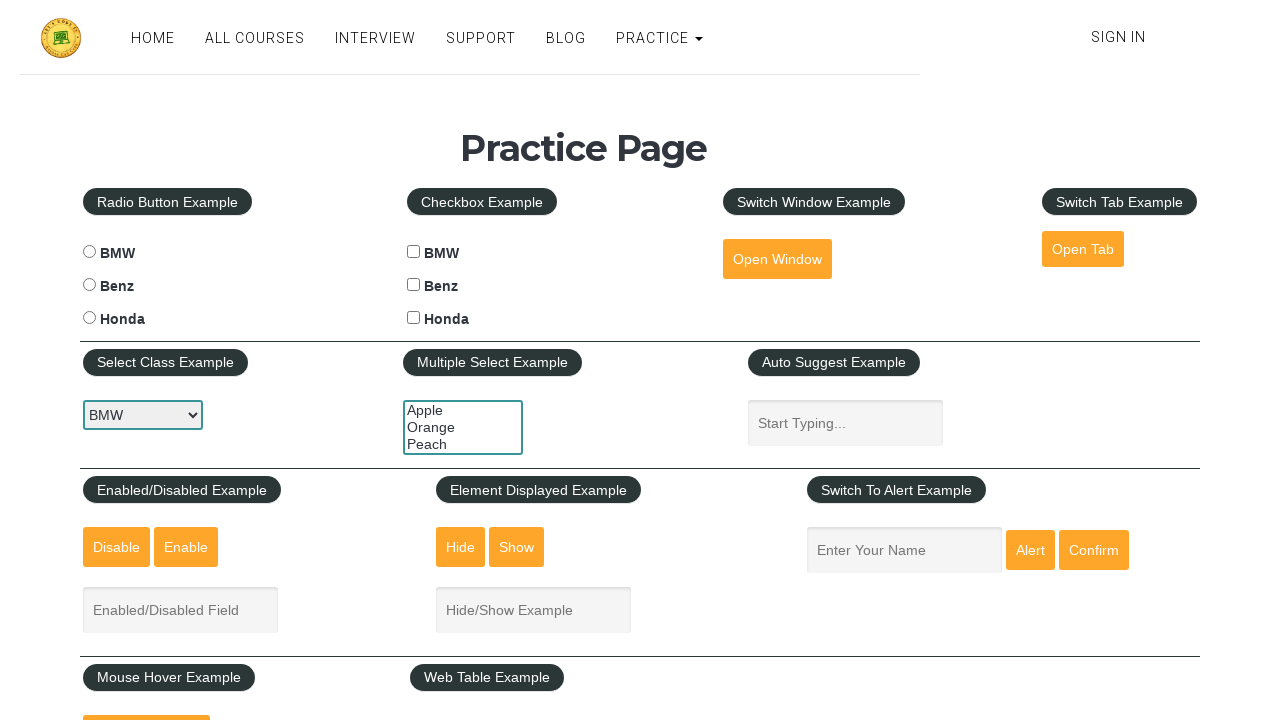

New window opened and page object obtained
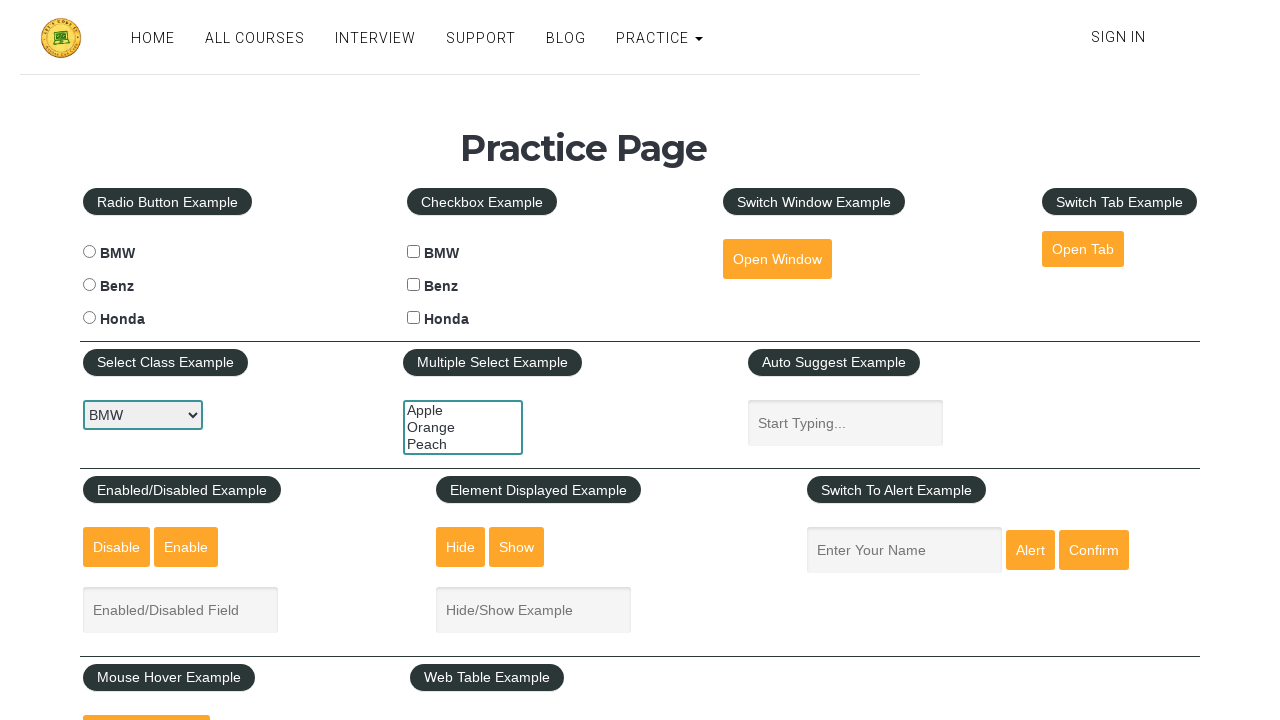

Filled search field with 'python' in new window on input#search
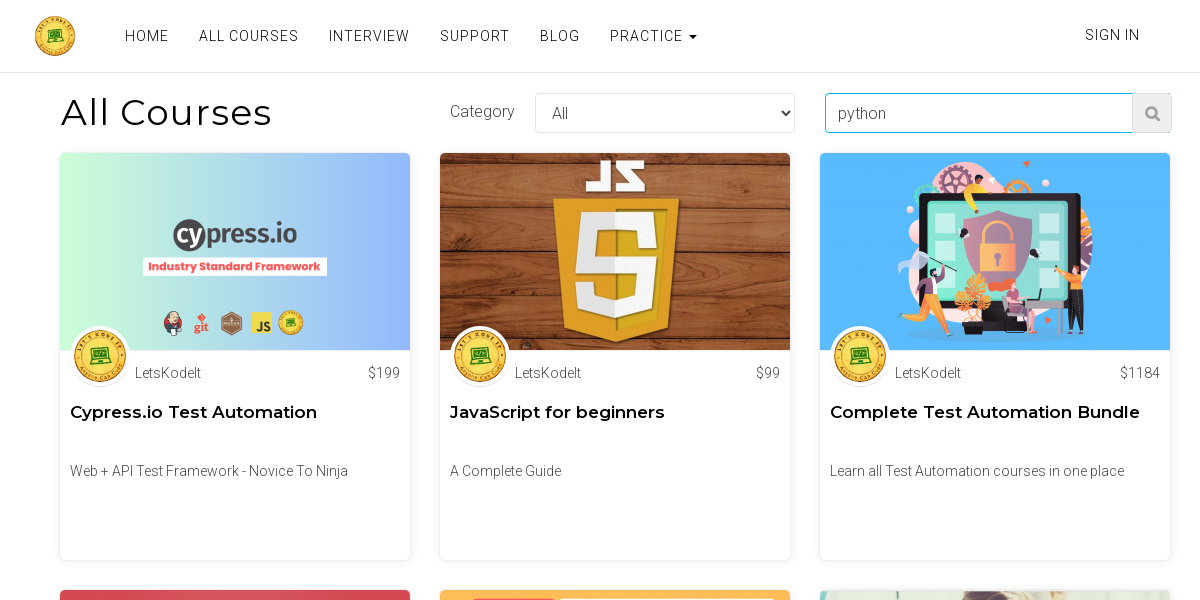

Closed new window
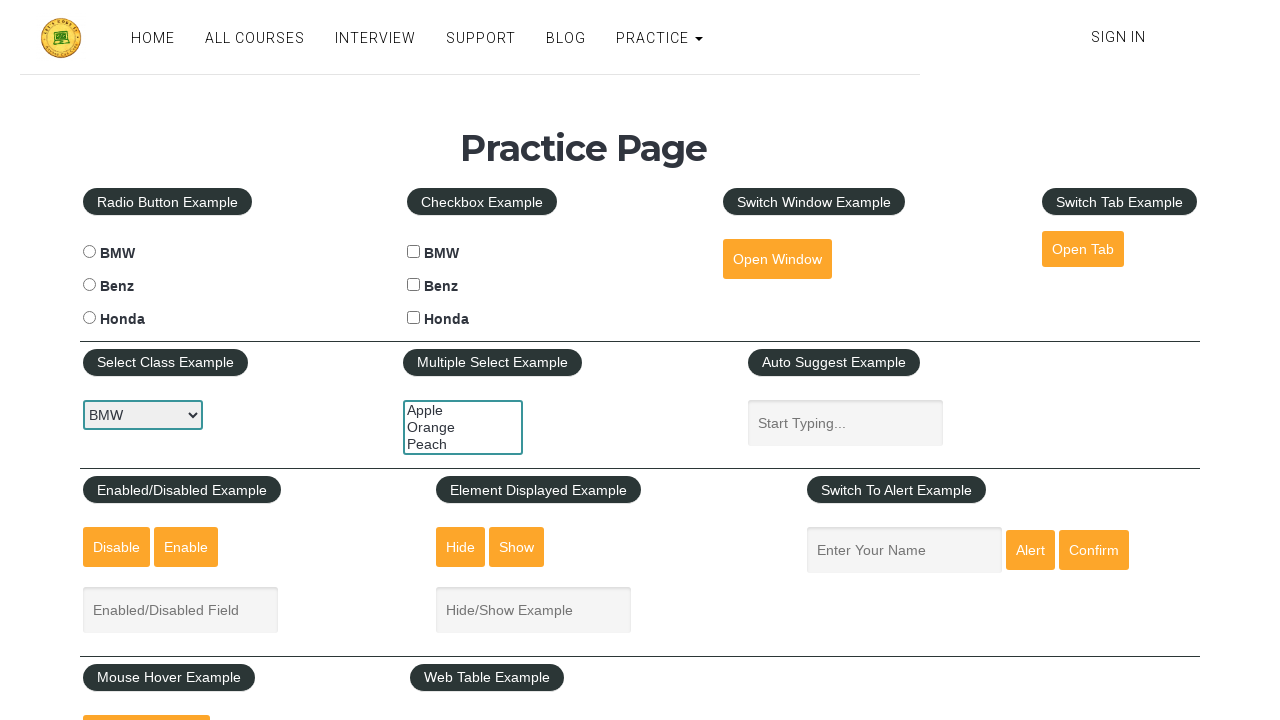

Filled name field with 'test' in parent window on div#alert-example-div input#name
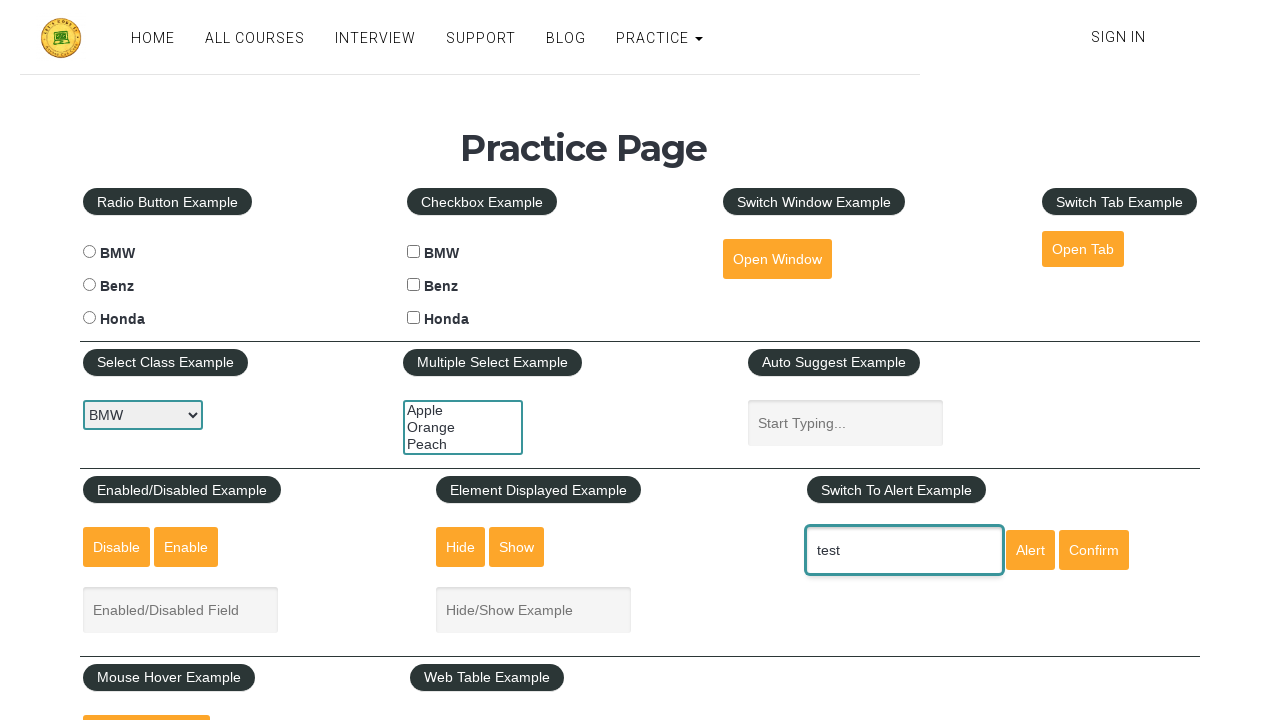

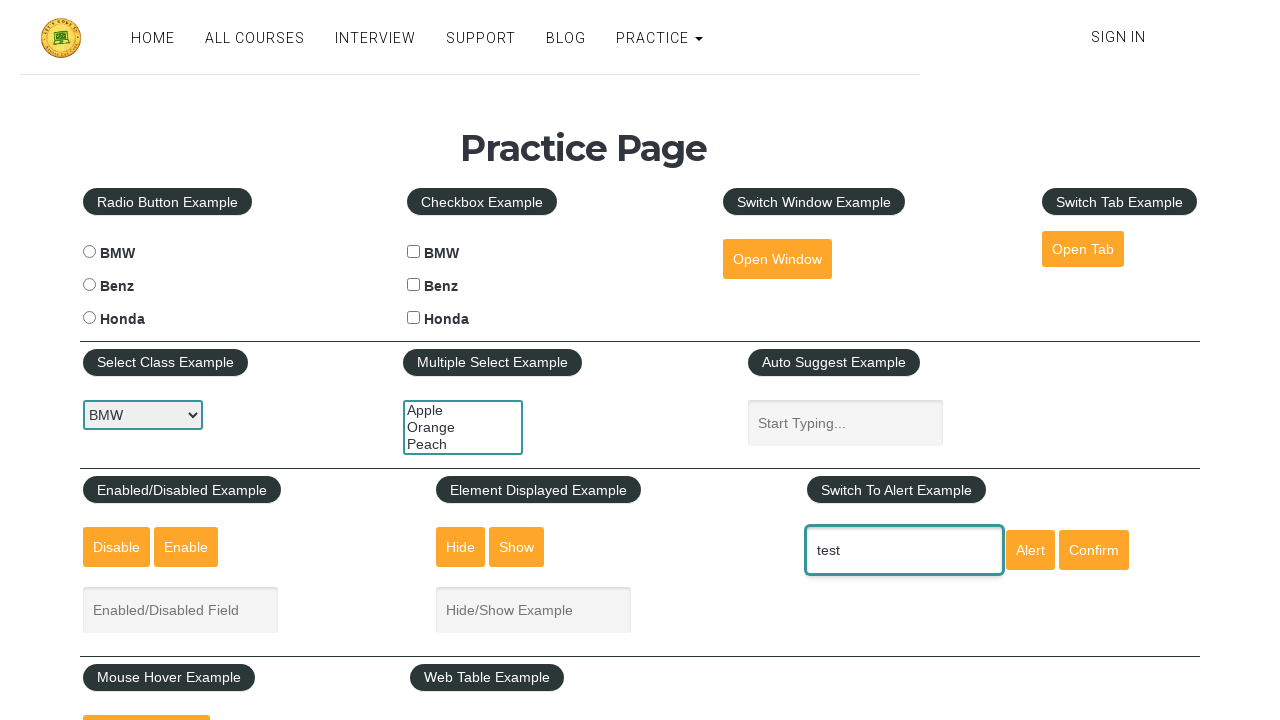